Navigates to a product listing page, clicks on a product to view details, then clicks the add to cart button

Starting URL: https://www.demoblaze.com/

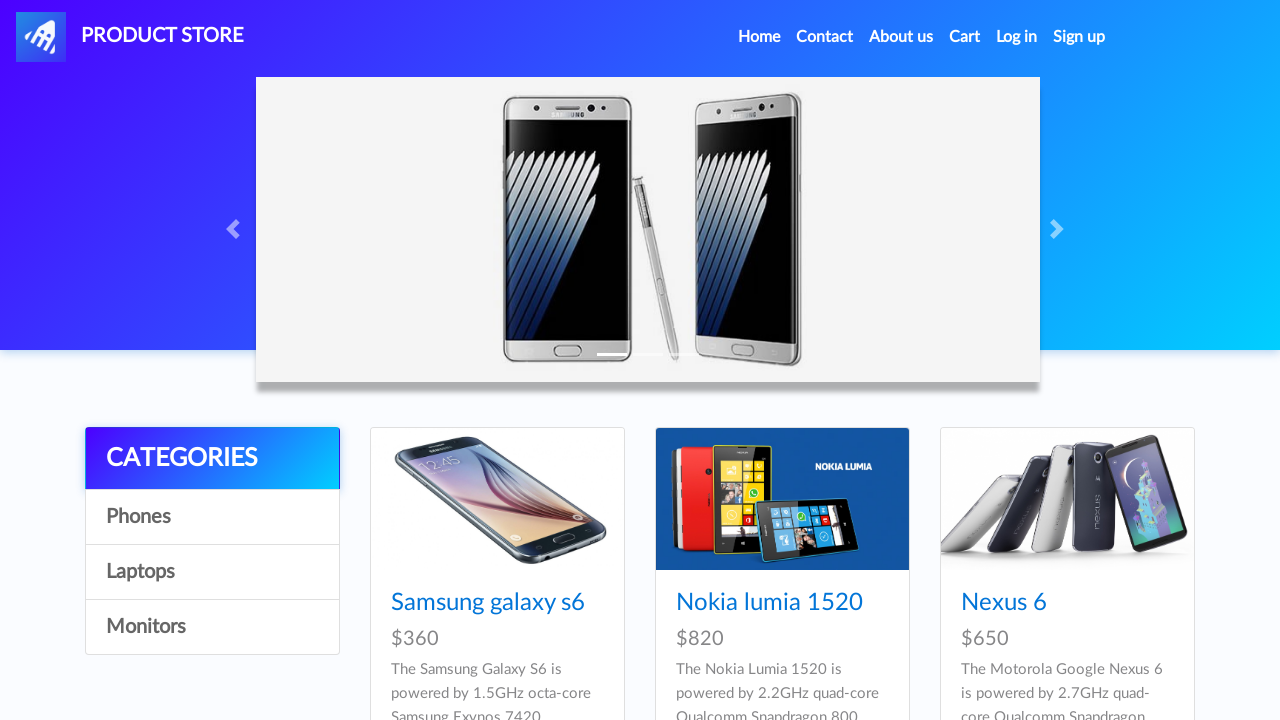

Clicked on the first product in the listing at (488, 603) on xpath=//*[@id="tbodyid"]/div[1]/div/div/h4/a
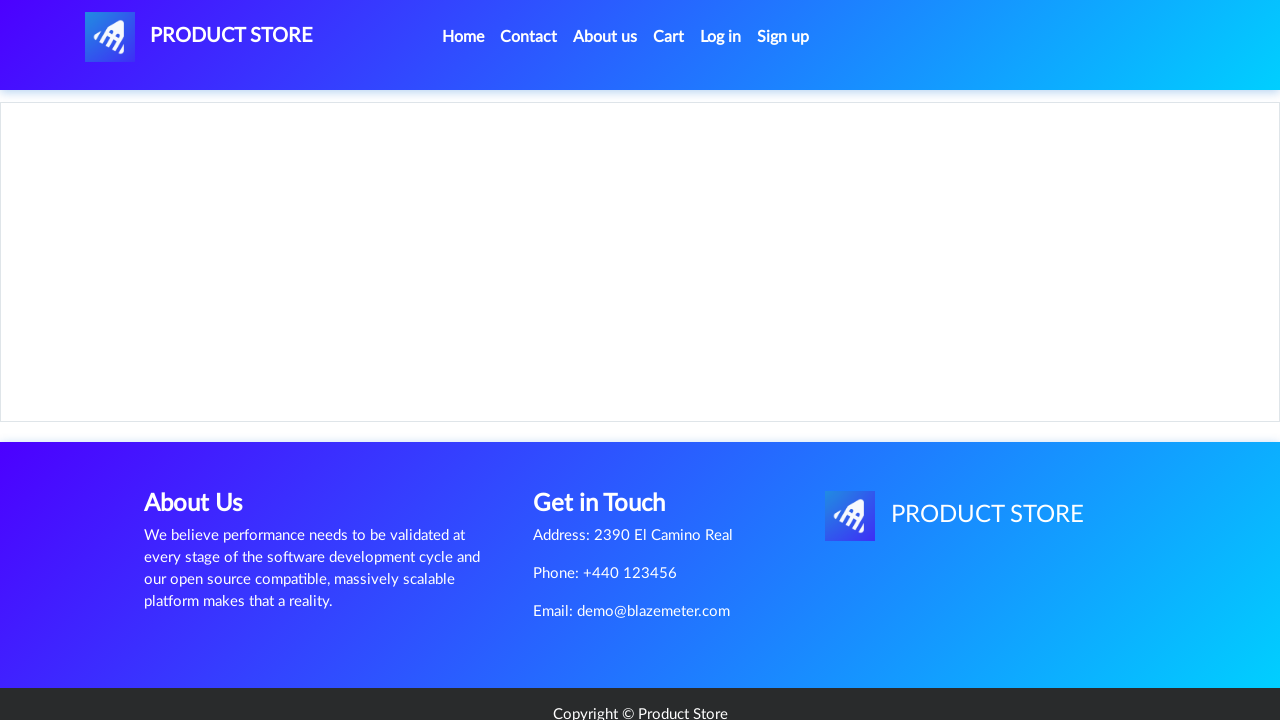

Waited for product page to load
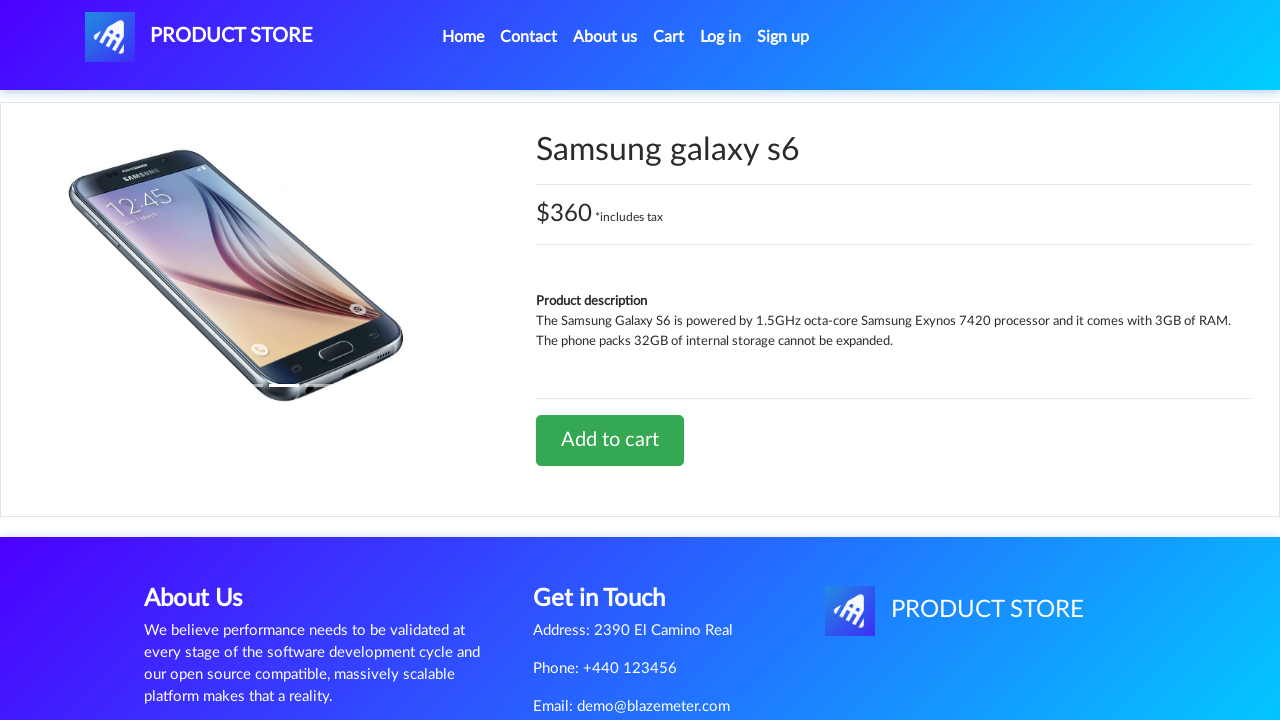

Clicked the 'Add to cart' button at (610, 440) on xpath=//*[@id="tbodyid"]/div[2]/div/a
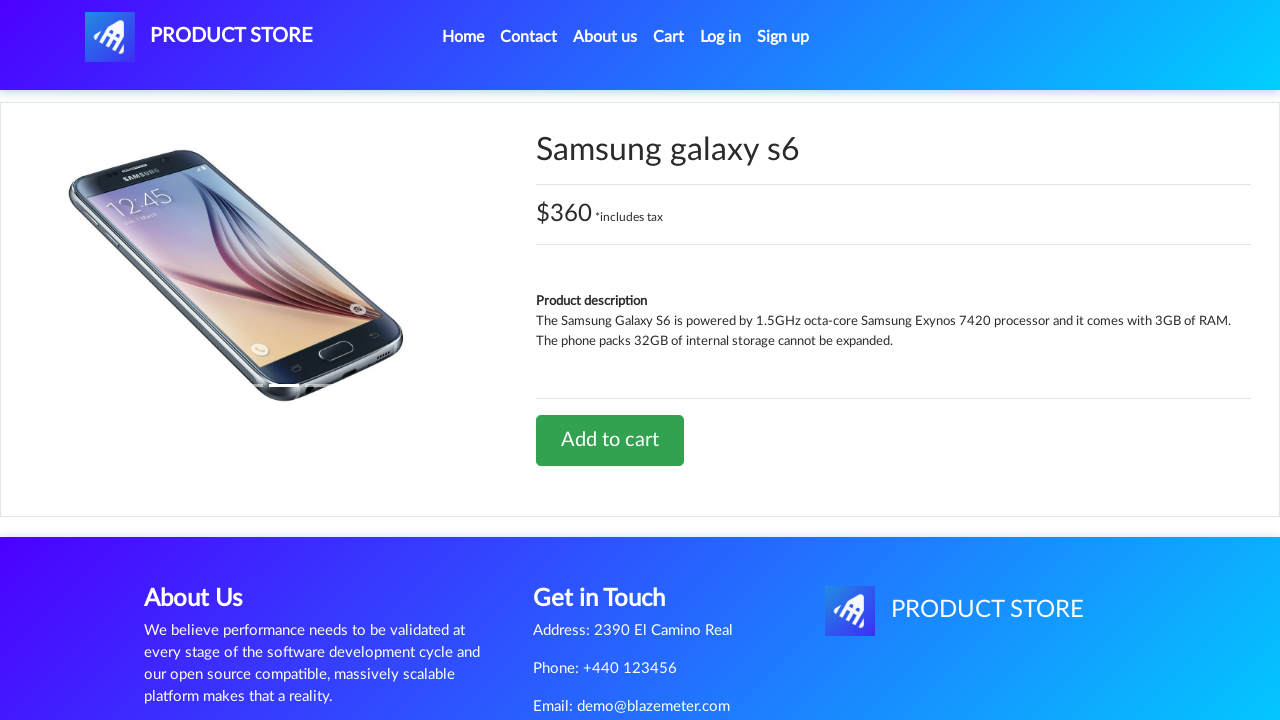

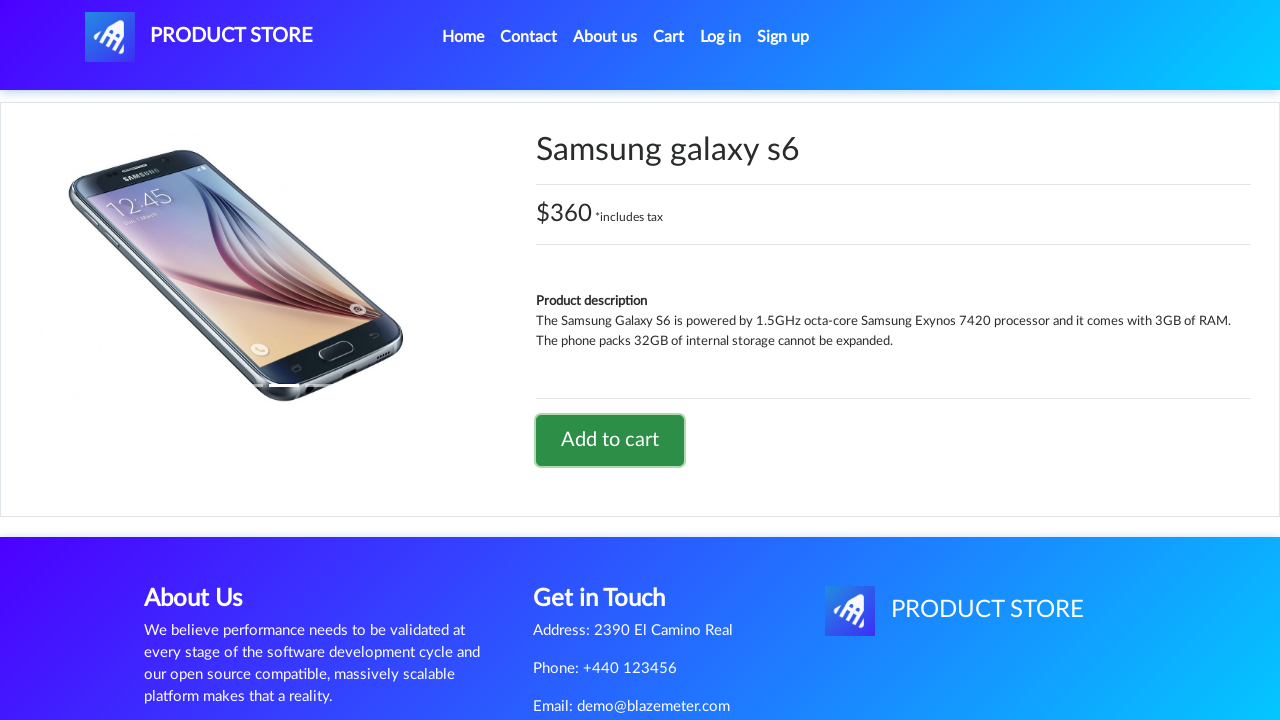